Verifies that the registration page displays correctly by clicking on the register link

Starting URL: https://parabank.parasoft.com/parabank/index.htm

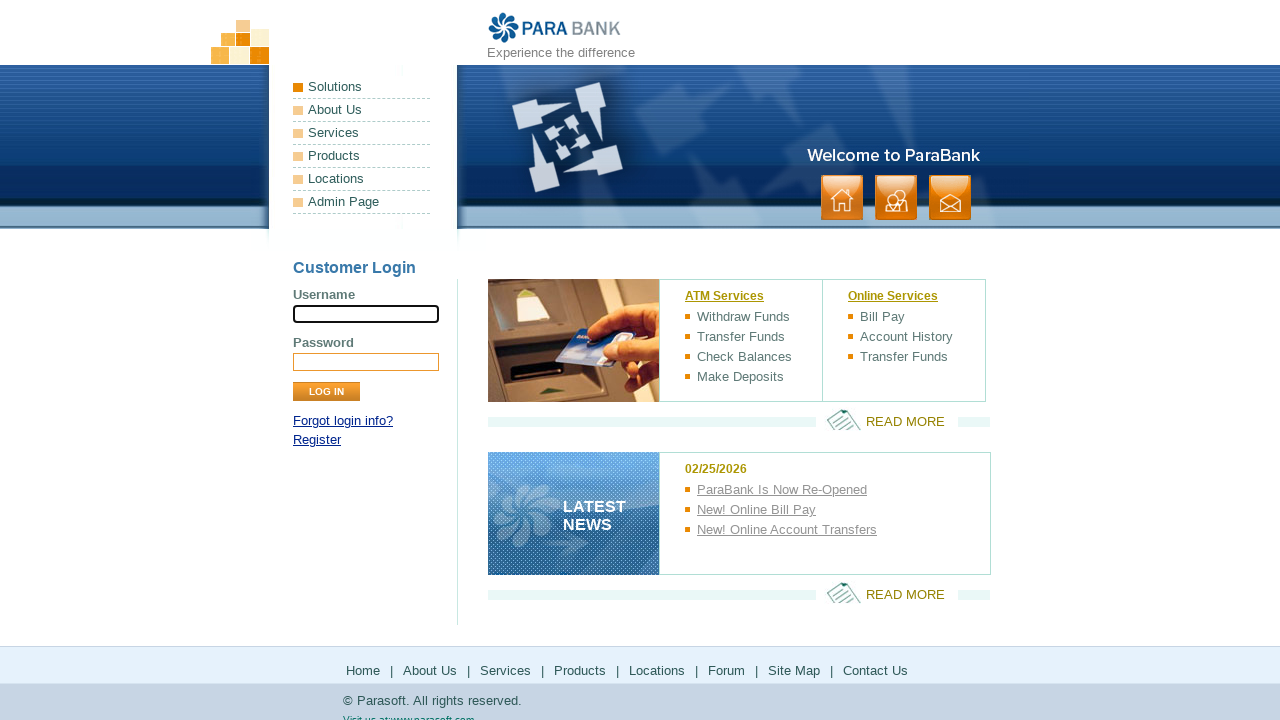

Clicked on the register link to navigate to signup page at (317, 440) on xpath=//div[@id='loginPanel']/p[2]/a
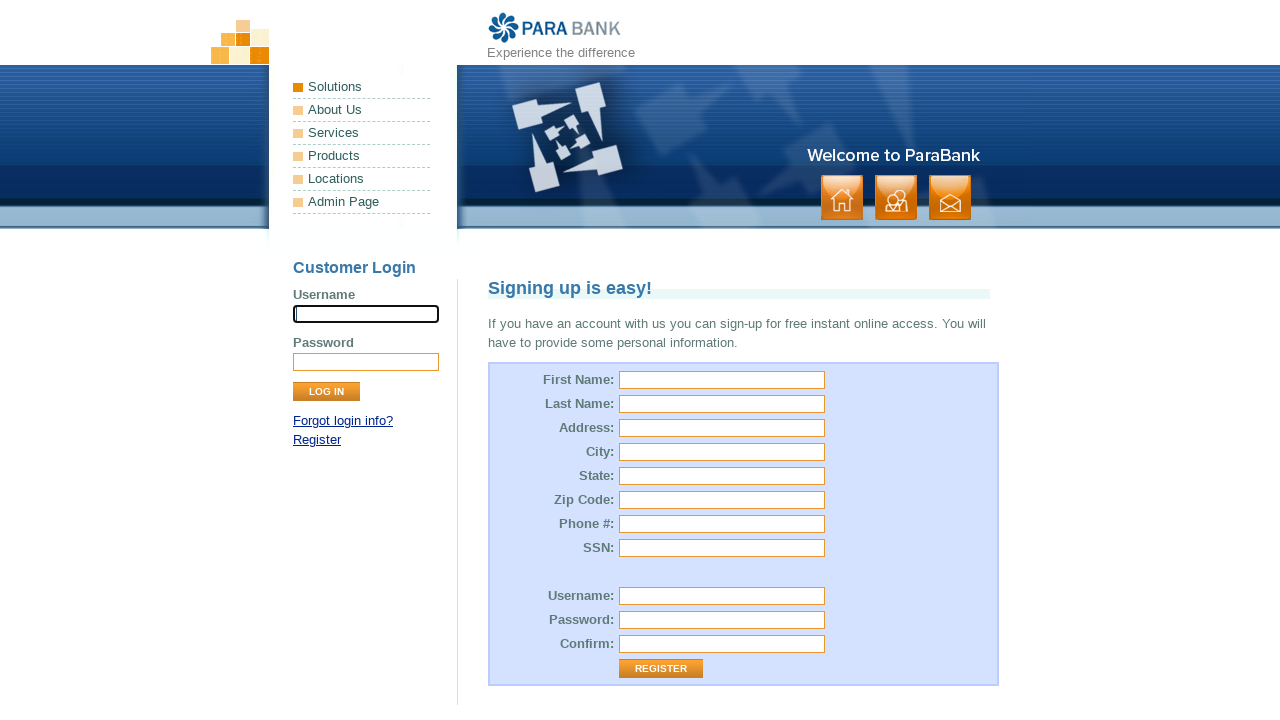

Signup page loaded and 'Signing up is easy!' text appeared
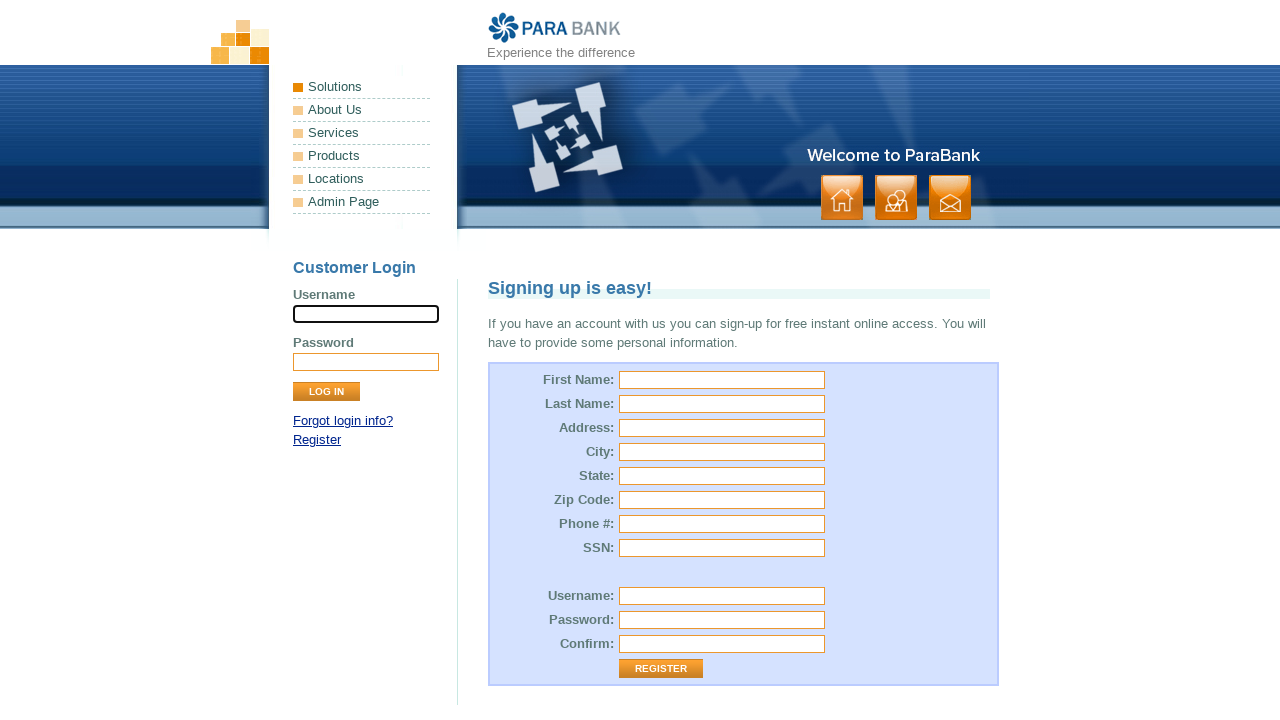

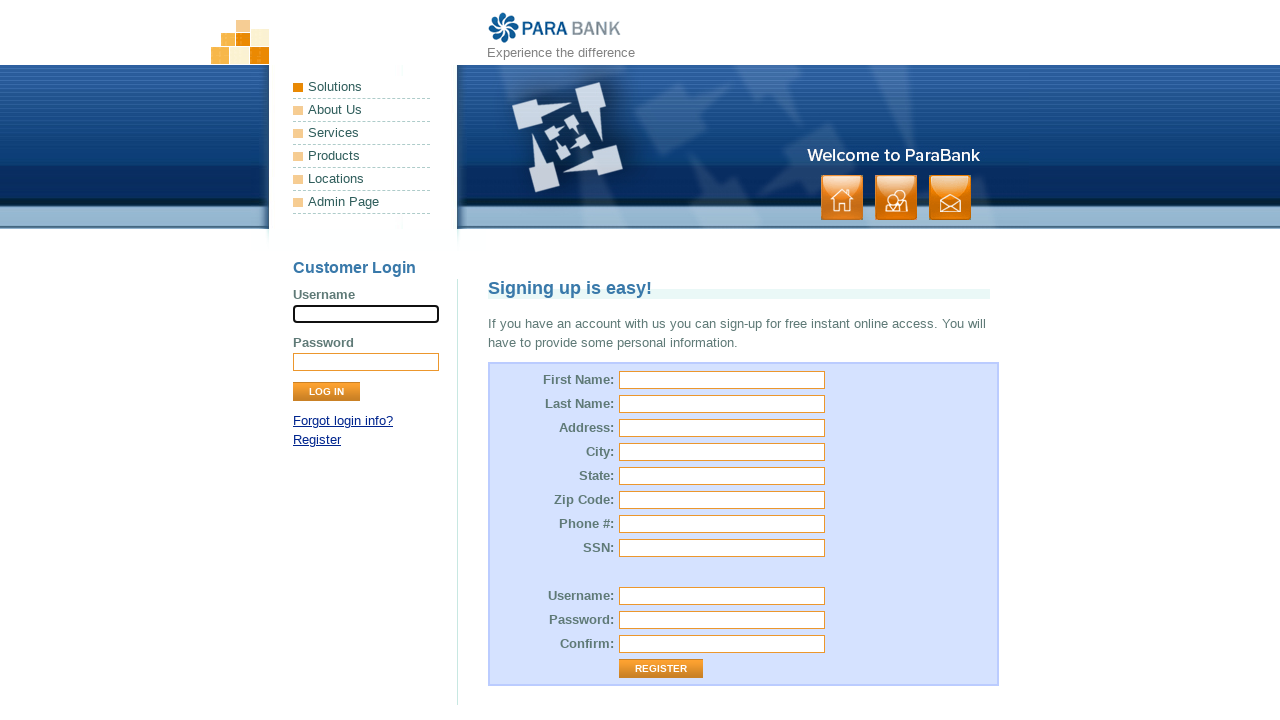